Tests a tarot page by navigating to it, searching for input elements using multiple selectors, and filling in a fortune-telling question if an input is found.

Starting URL: https://test-studio-firebase.vercel.app/tarot

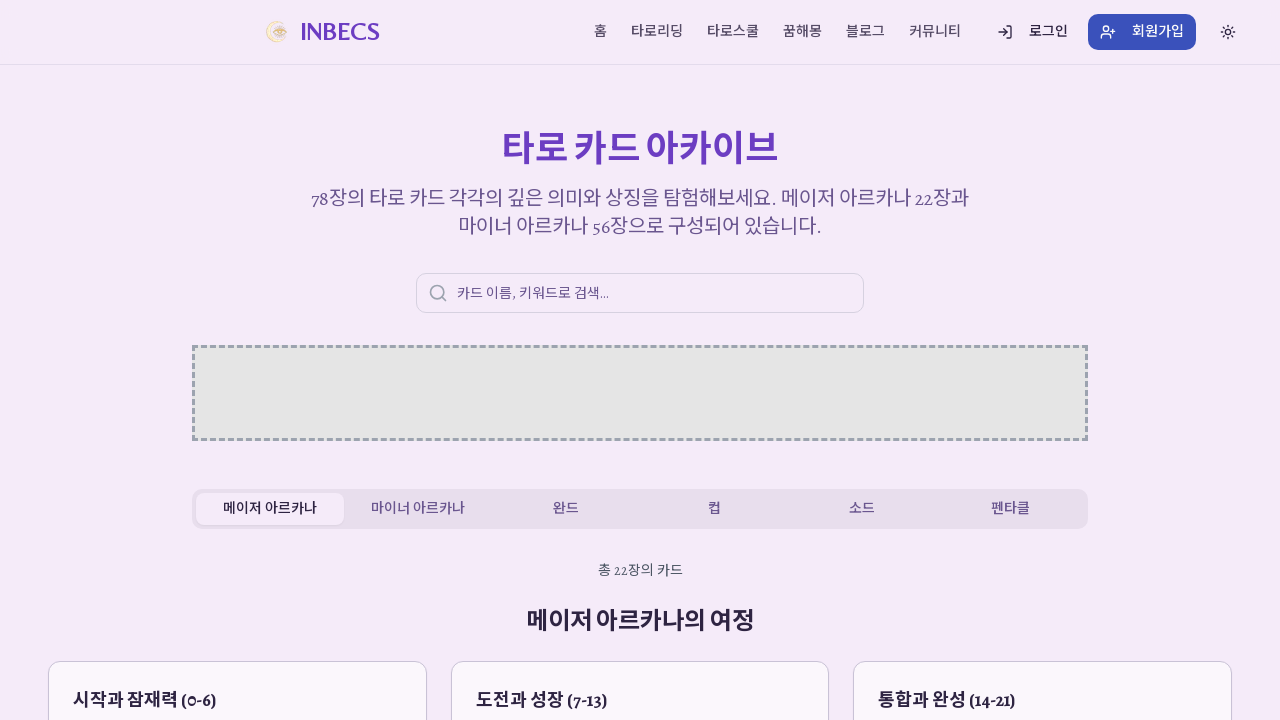

Waited 5 seconds for page to fully load
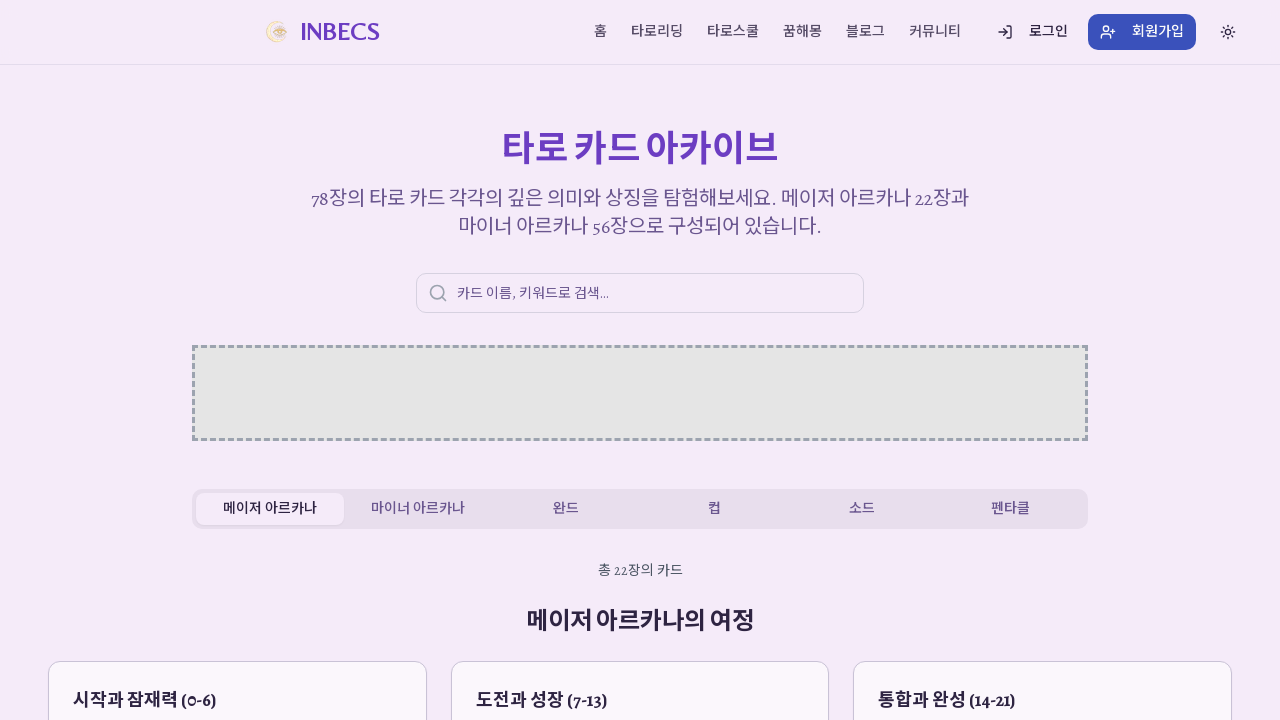

Found and filled input element using selector 'input[type="text"]' with fortune-telling question on input[type="text"] >> nth=0
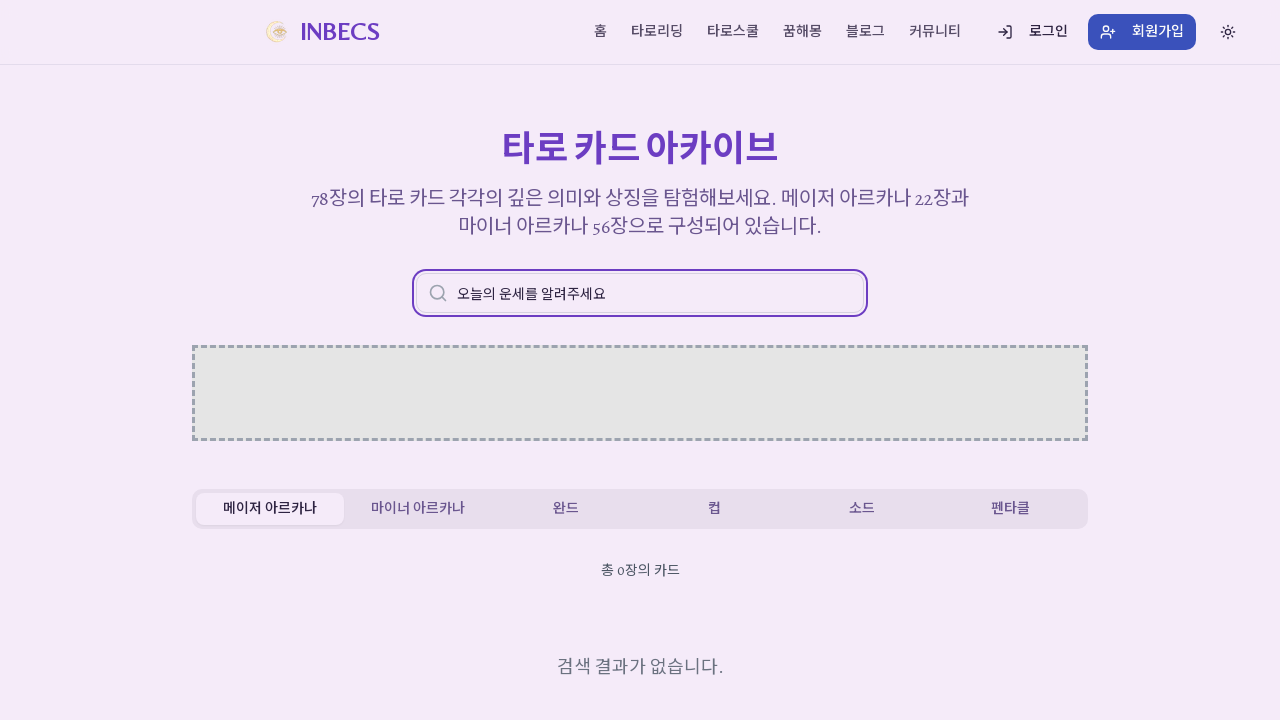

Waited 2 seconds for any UI updates after filling input
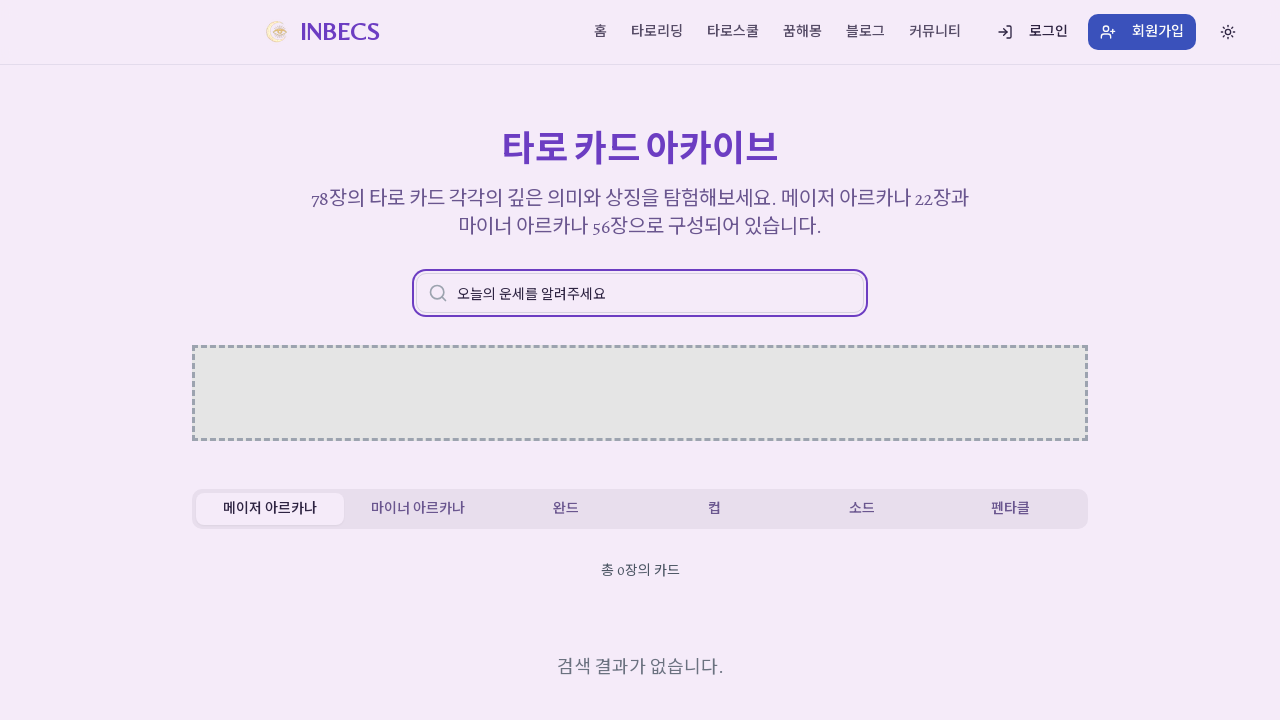

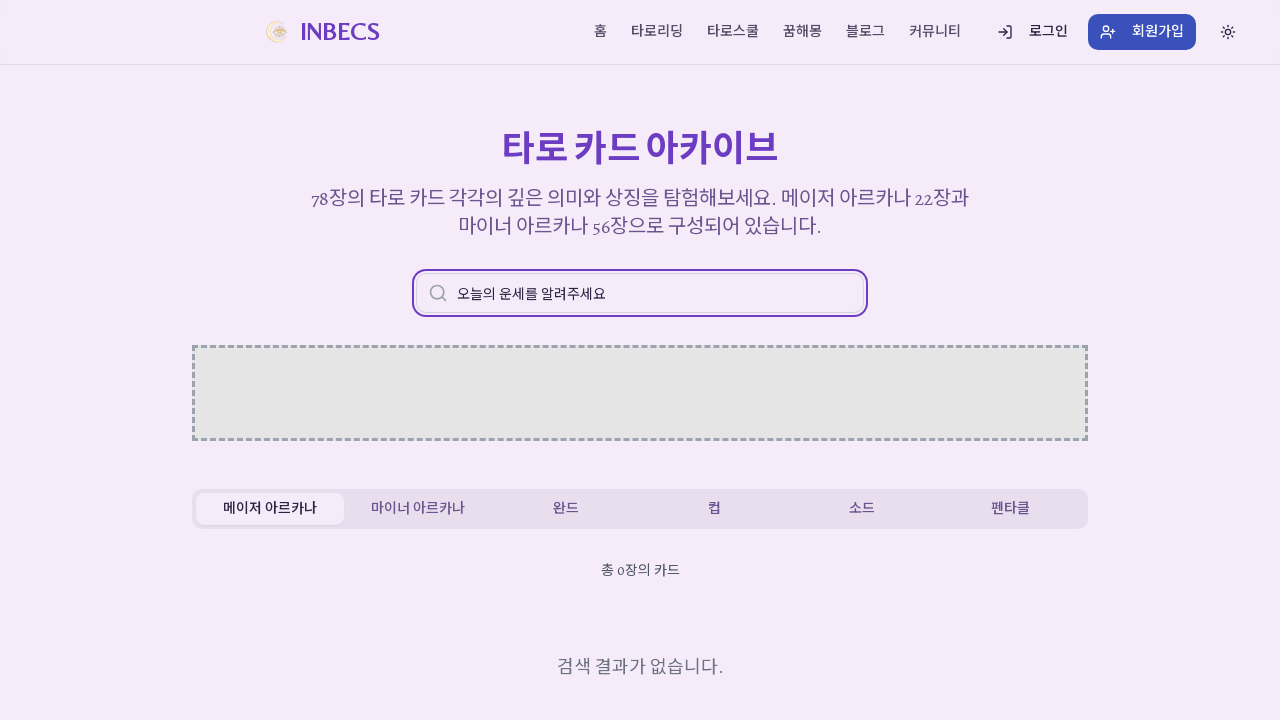